Tests opening a new browser tab by verifying the initial page URL and title, opening a new tab, navigating to another page, and verifying there are 2 tabs open with correct URL and title.

Starting URL: https://the-internet.herokuapp.com/windows

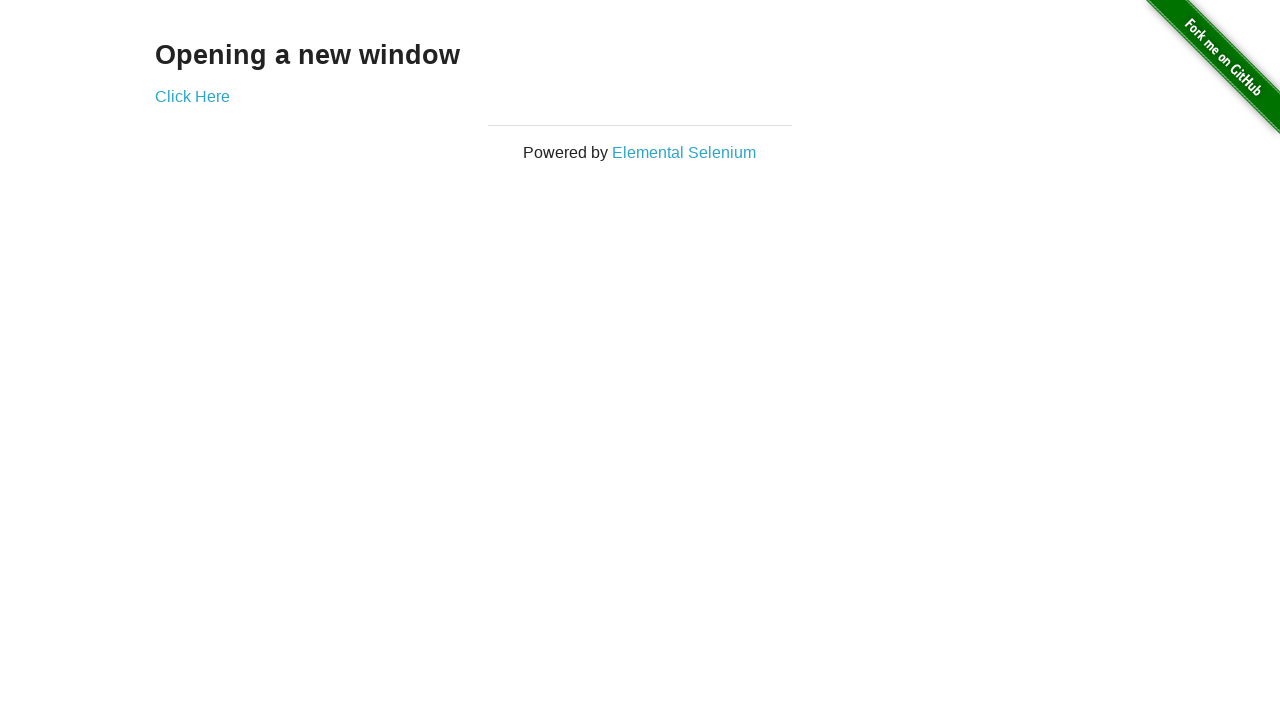

Verified initial page URL contains /windows
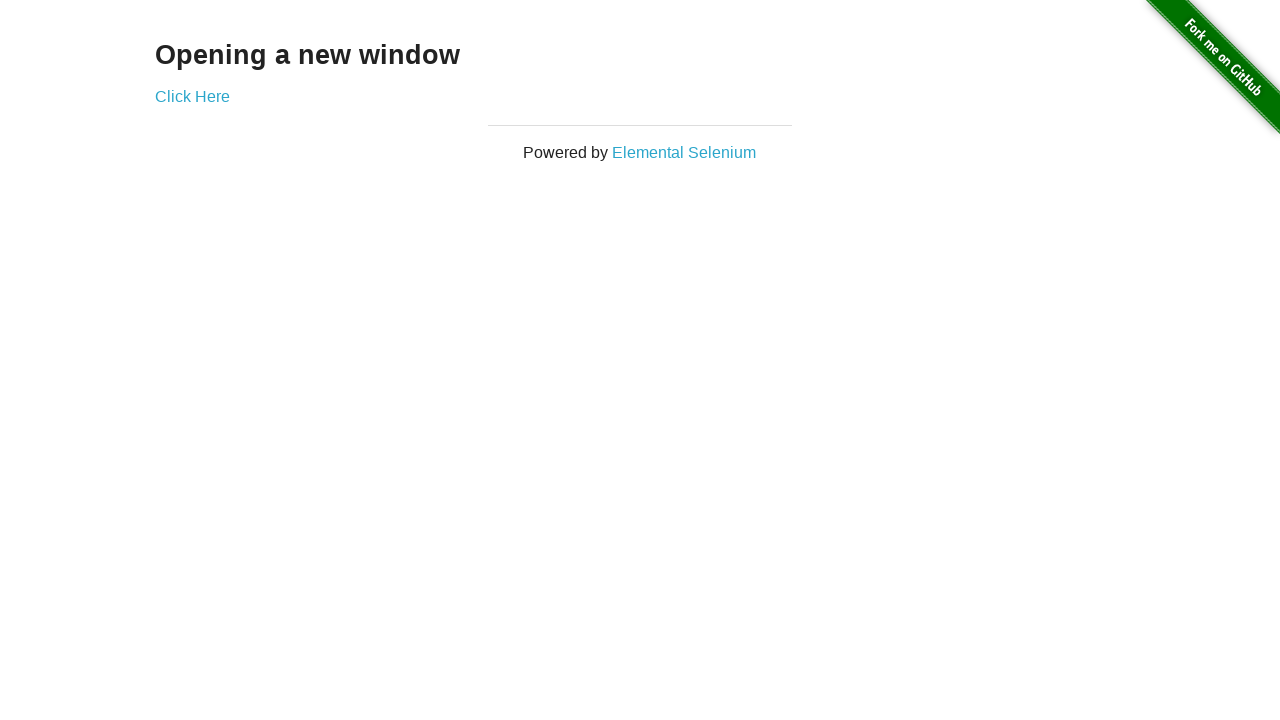

Verified initial page title is 'The Internet'
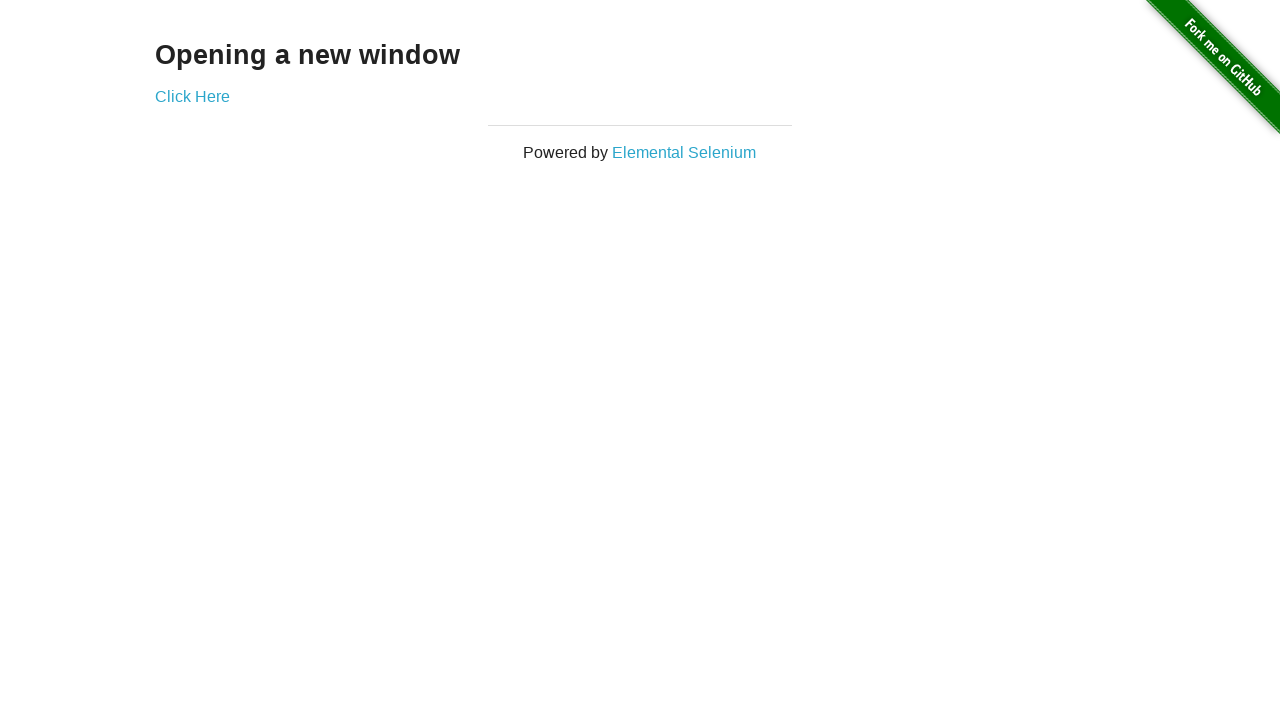

Opened a new browser tab
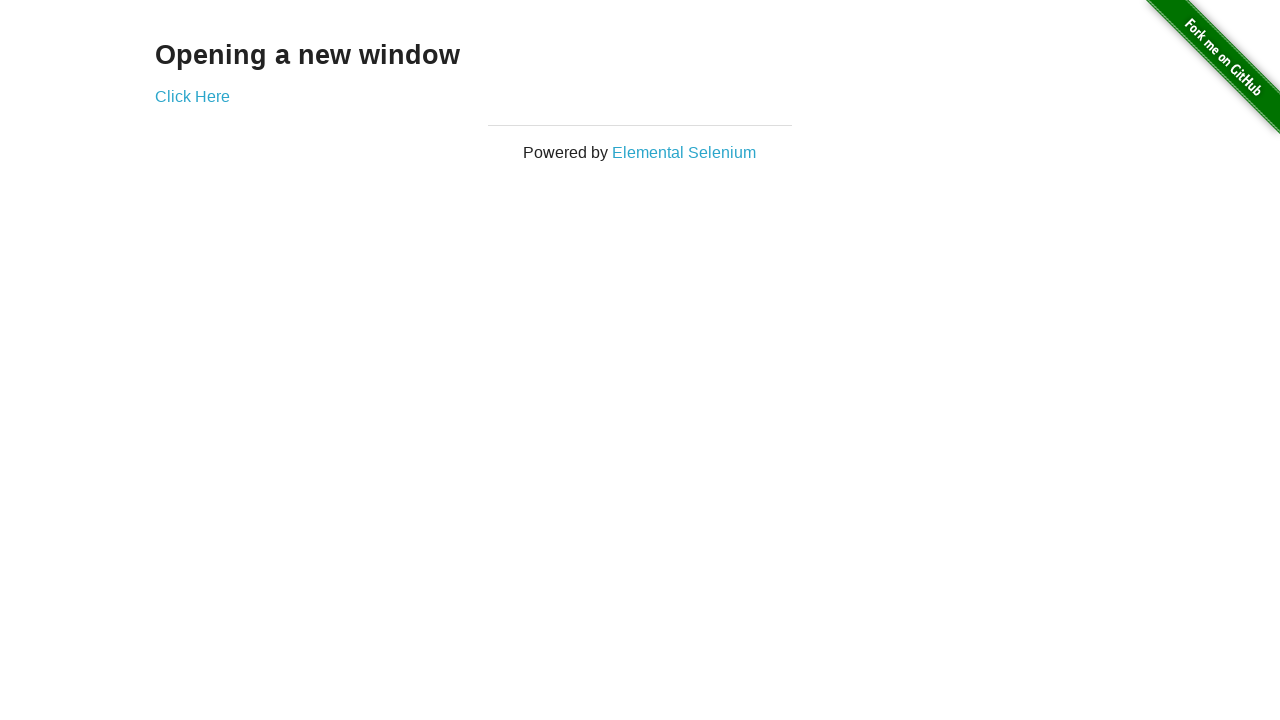

Navigated new tab to https://the-internet.herokuapp.com/typos
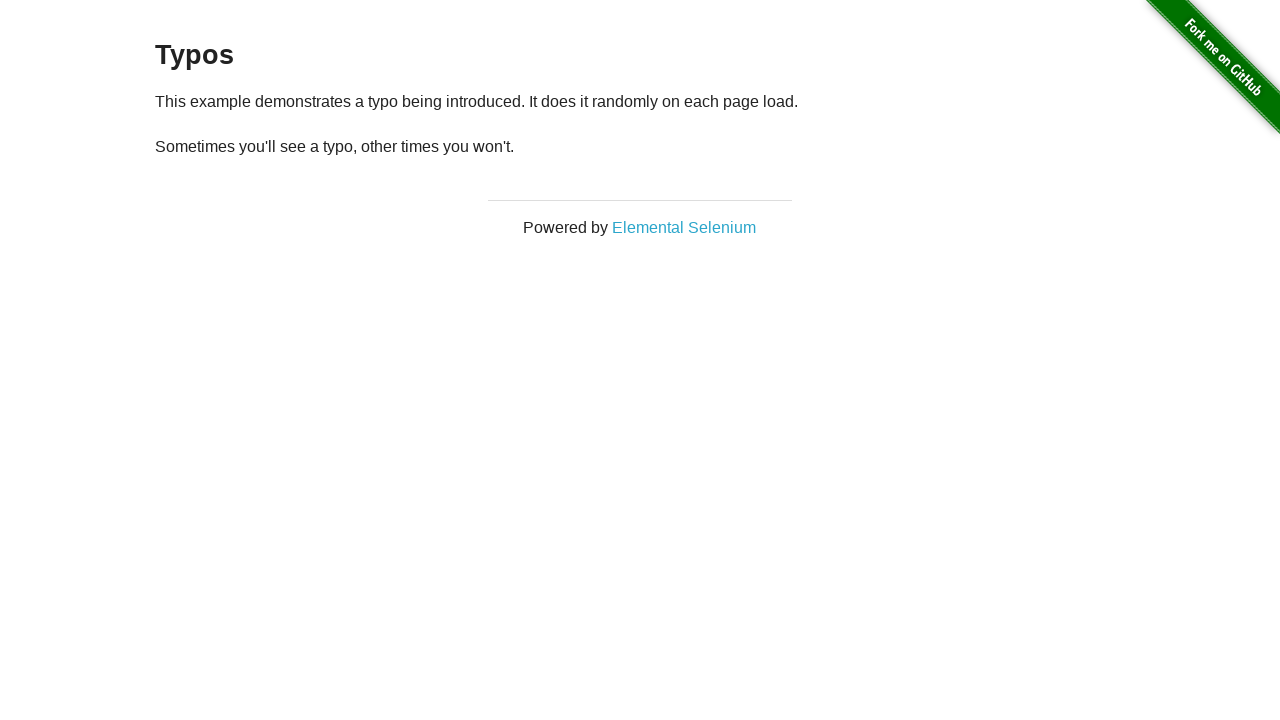

Verified 2 tabs are open
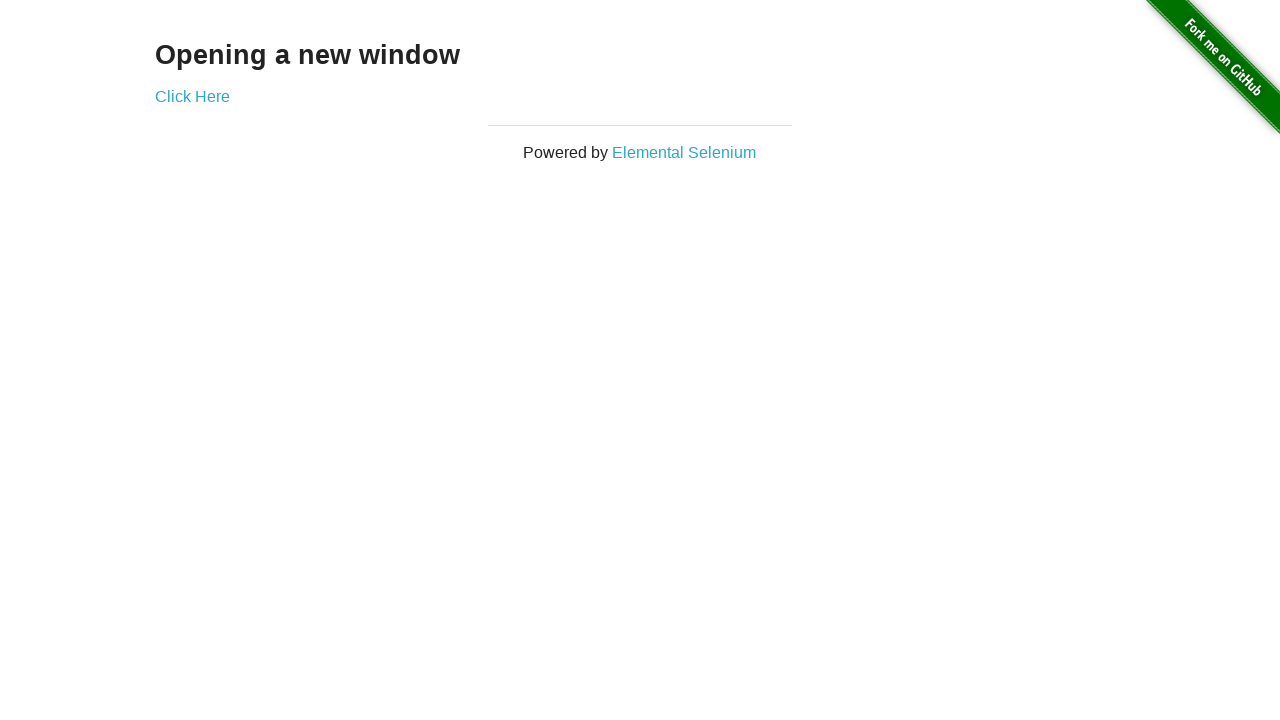

Verified new tab URL contains /typos
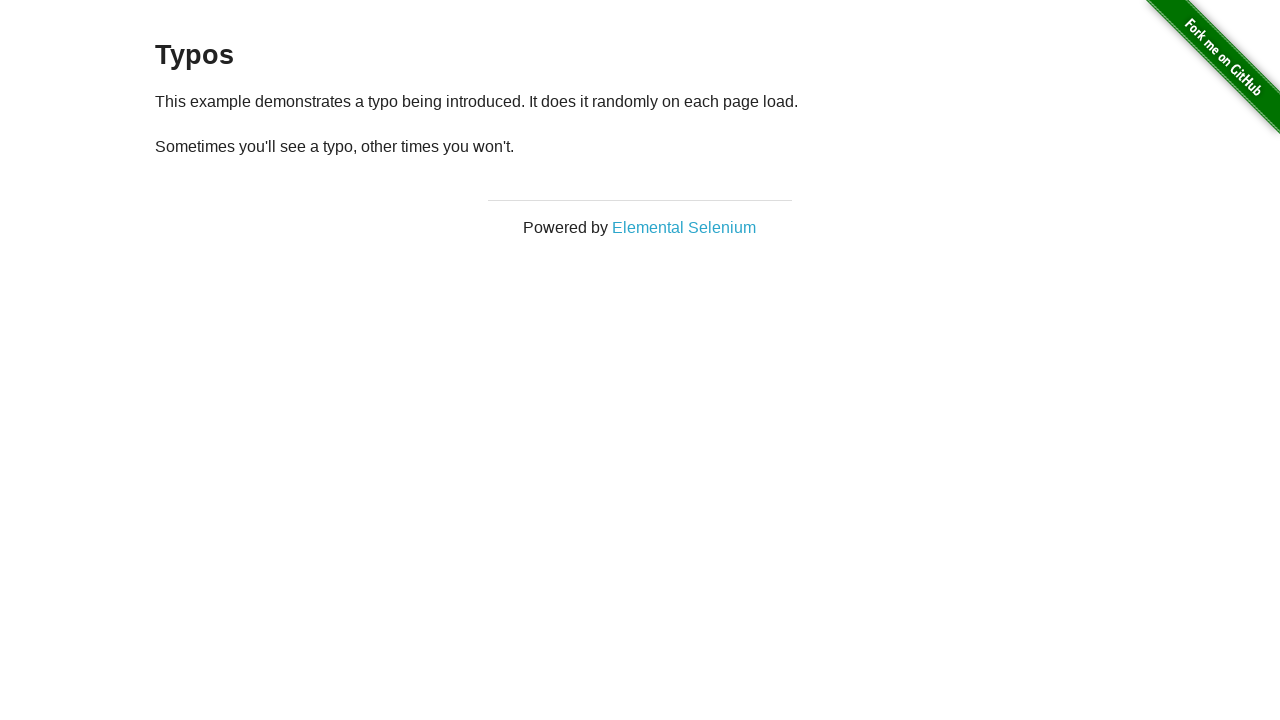

Verified new tab title is 'The Internet'
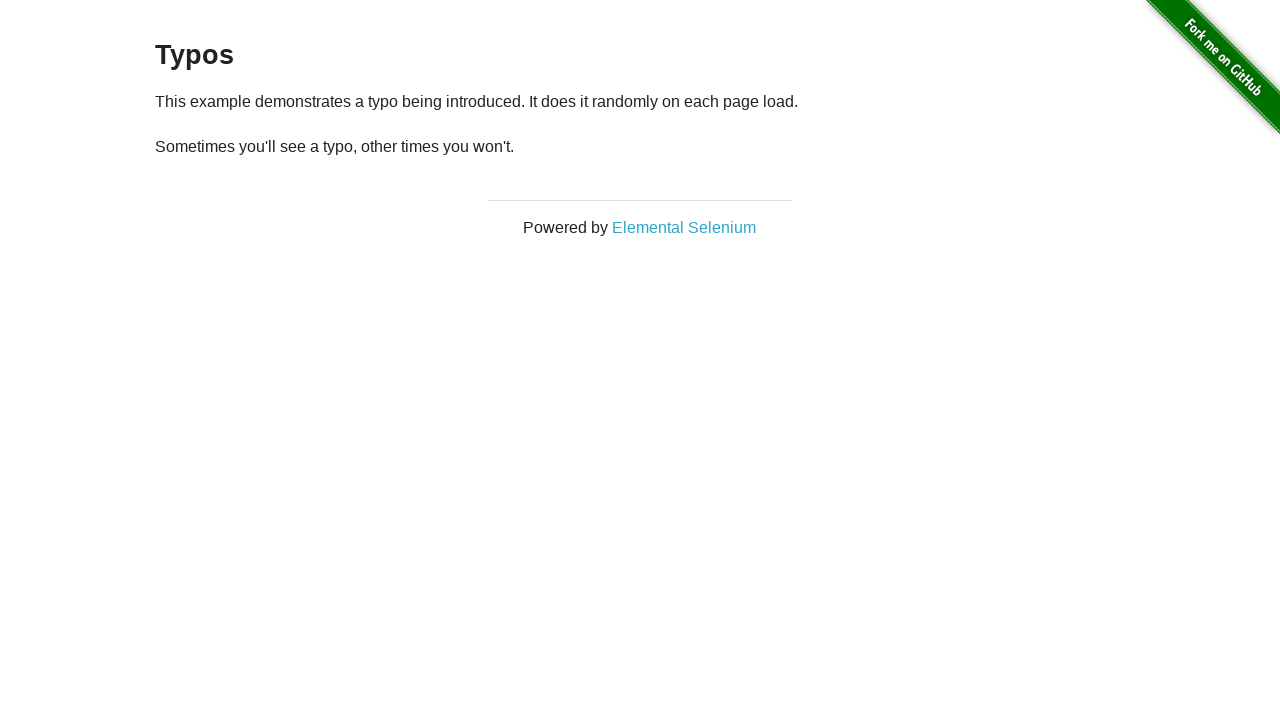

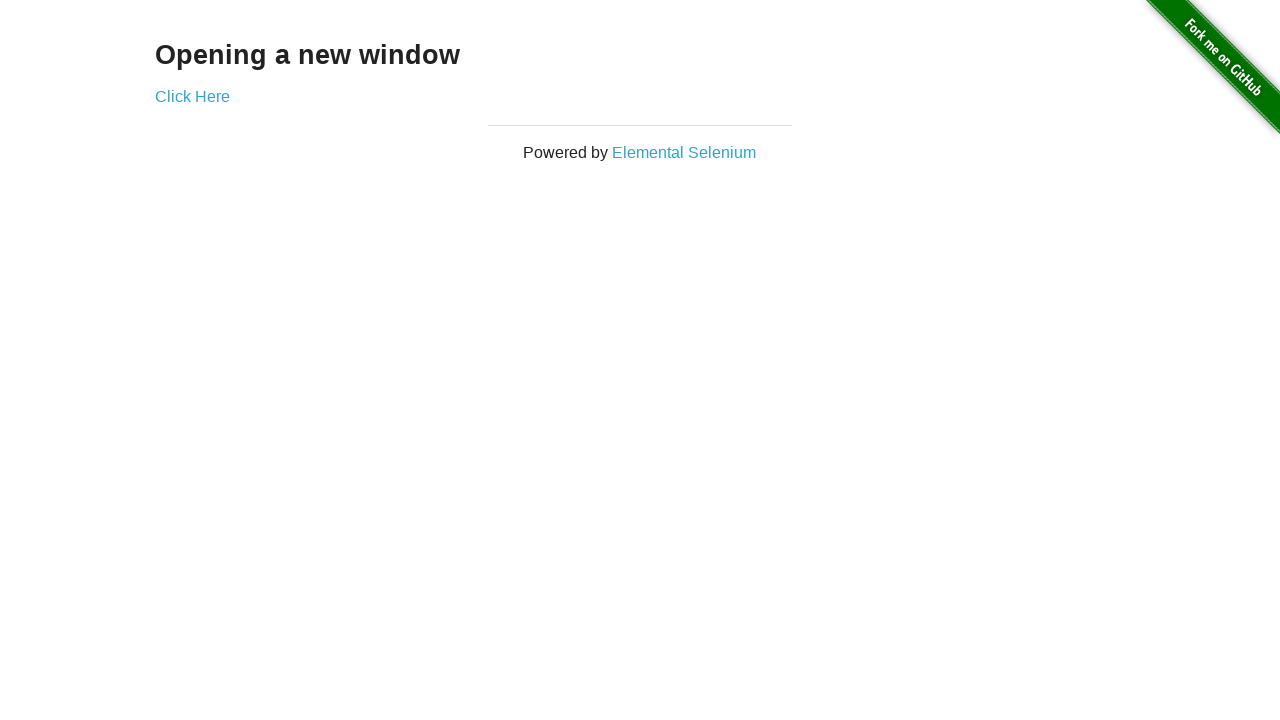